Tests drag and drop functionality by dragging a draggable div element into a droppable target

Starting URL: https://www.lambdatest.com/selenium-playground/drag-and-drop-demo

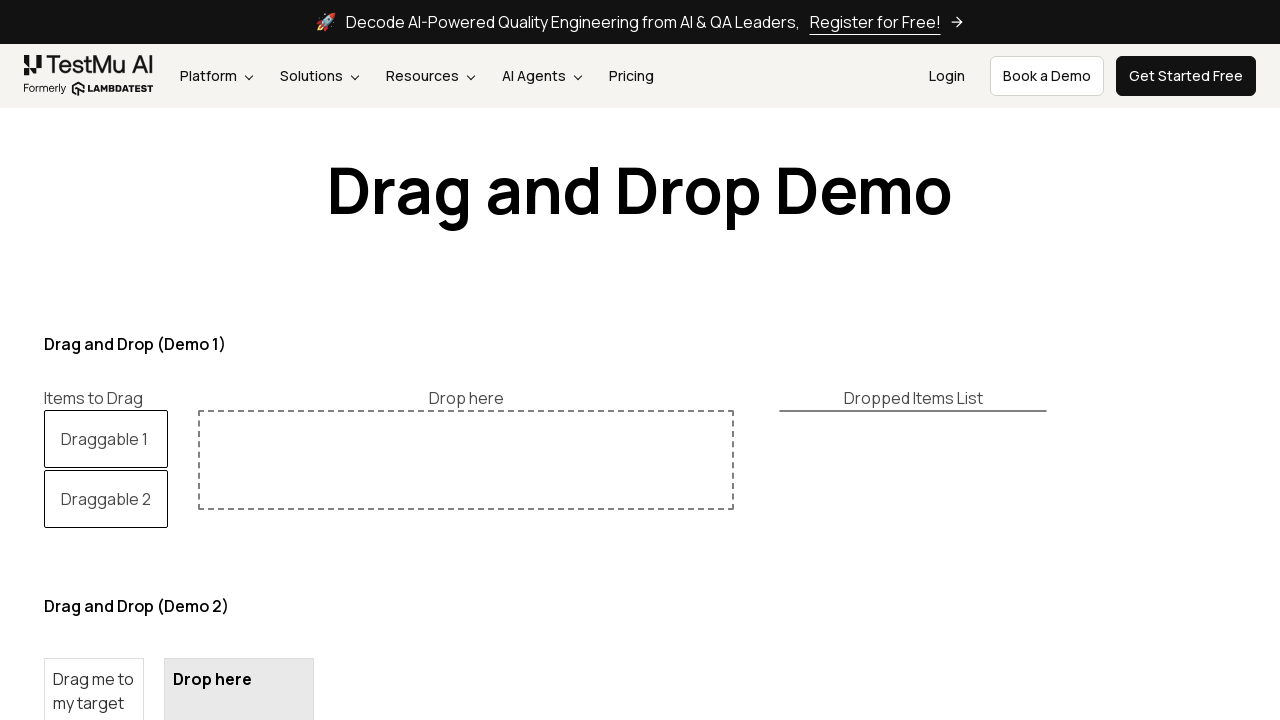

Navigated to drag and drop demo page
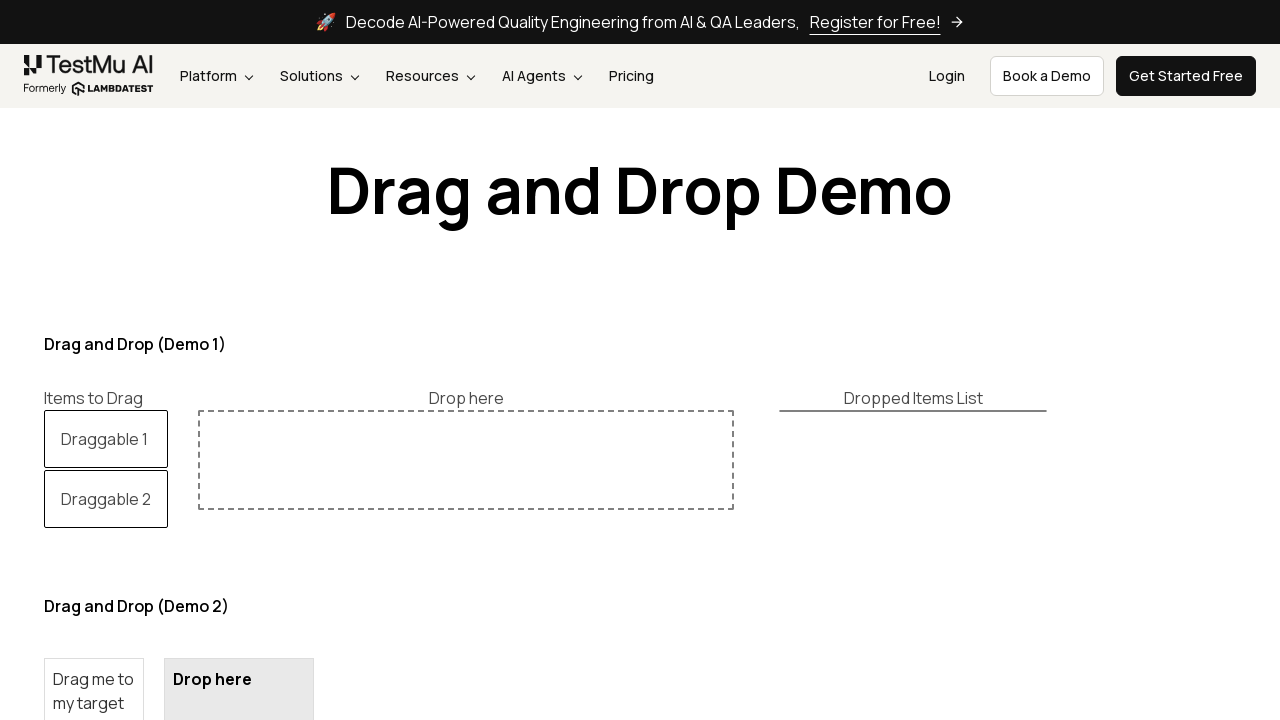

Dragged draggable element into droppable target at (239, 645)
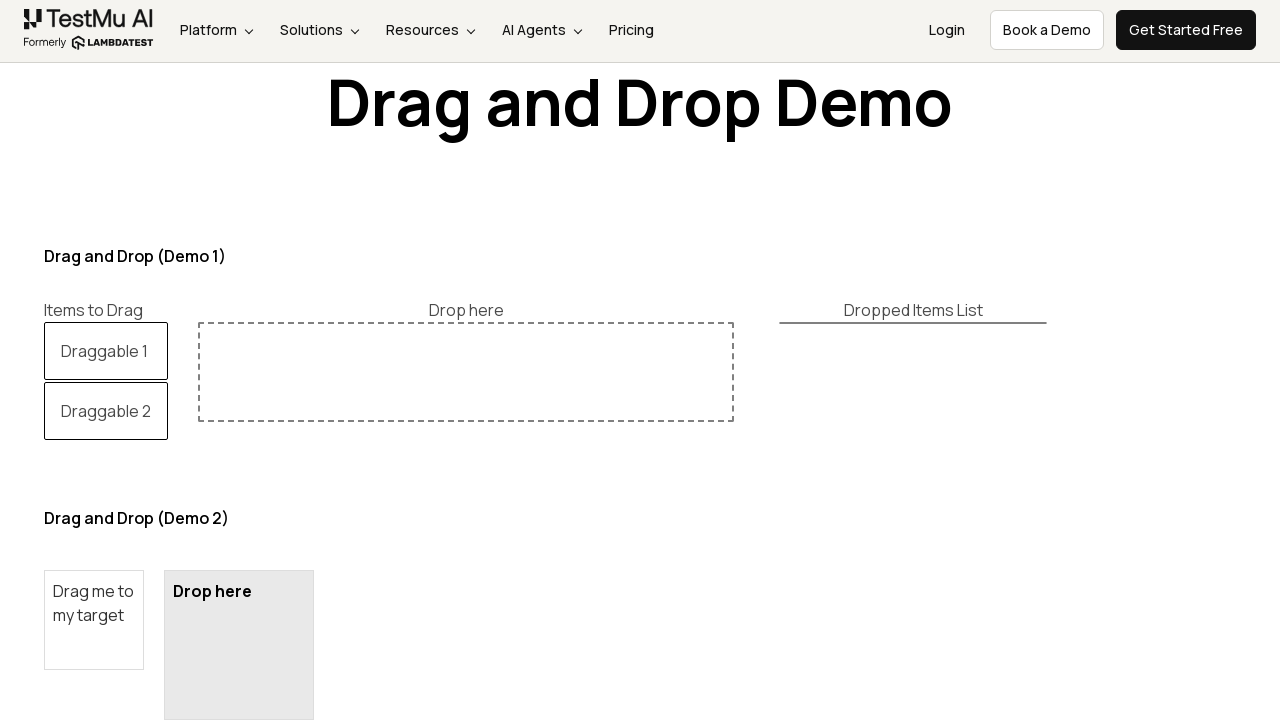

Waited for drop action to complete
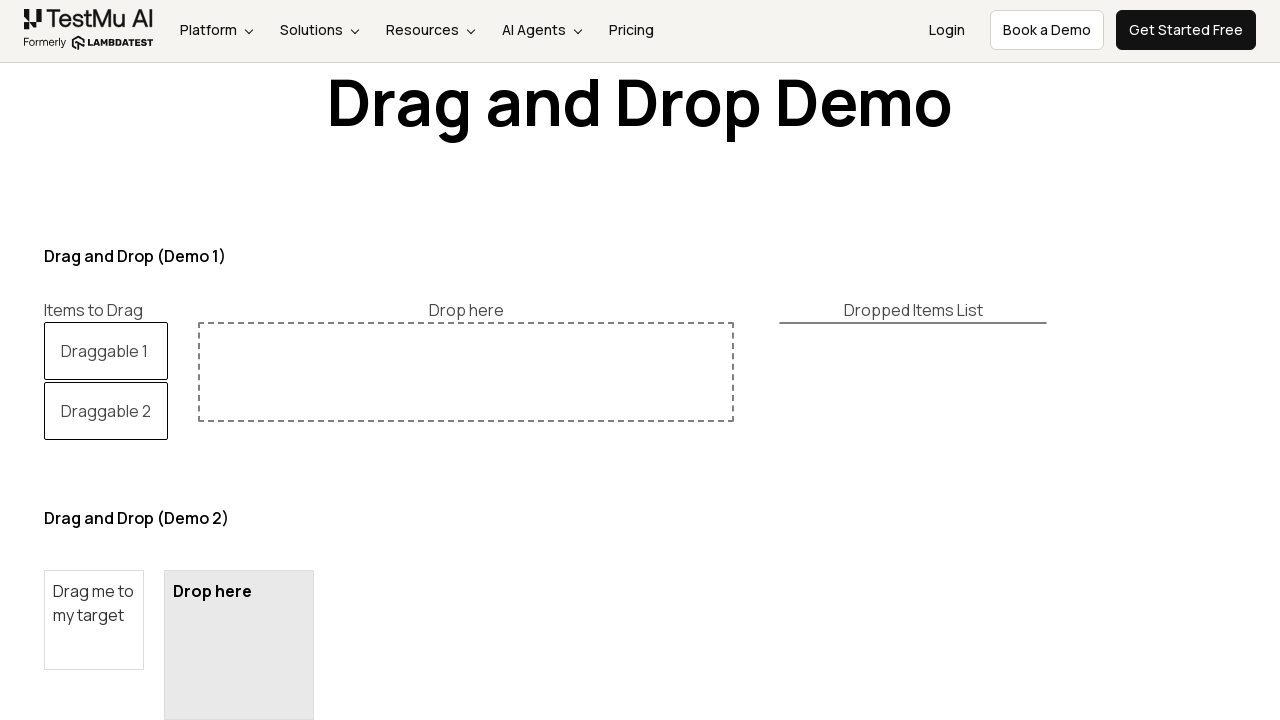

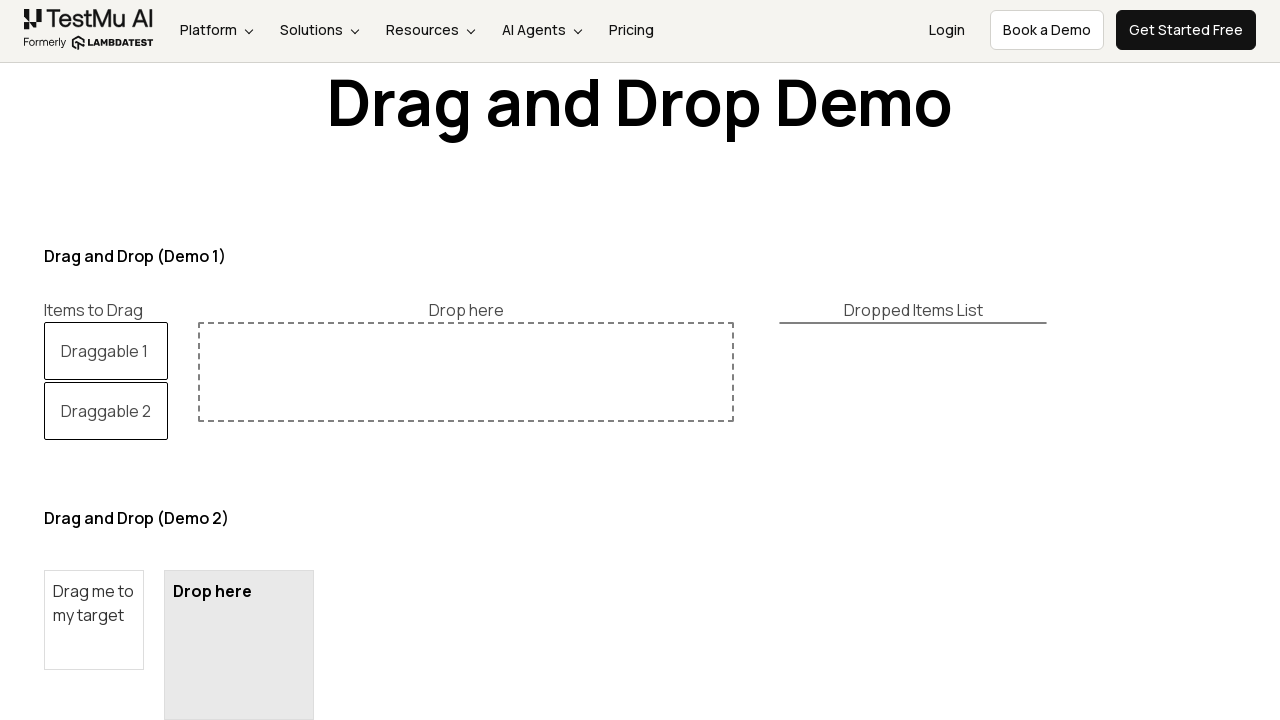